Tests keyboard and mouse input functionality by filling a name field and clicking a button on the Formy test site

Starting URL: https://formy-project.herokuapp.com/keypress

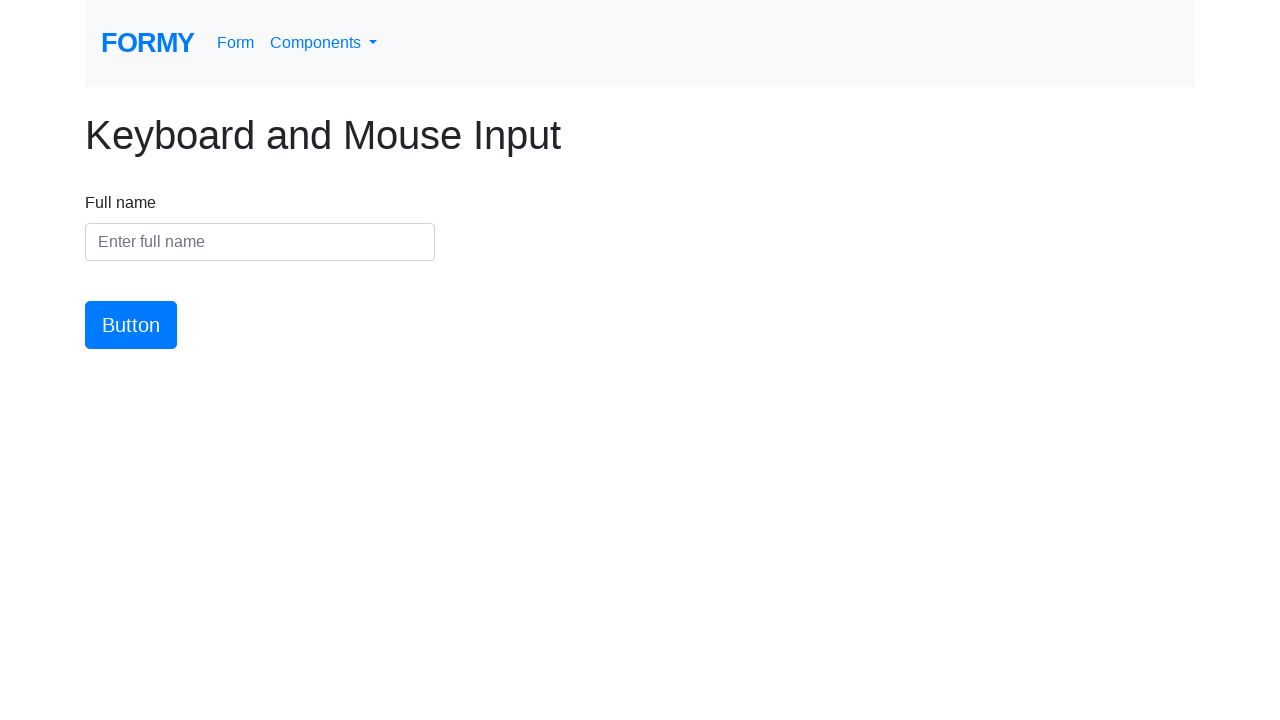

Clicked on the name input field at (260, 242) on #name
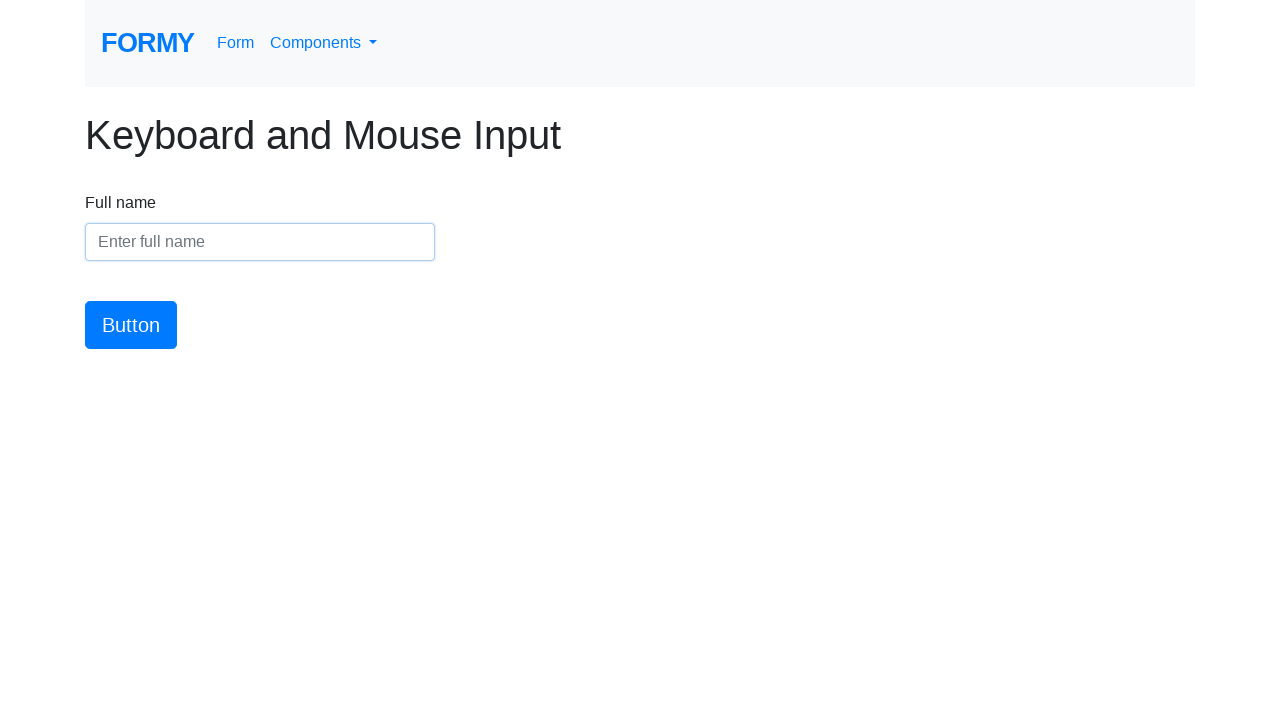

Filled name field with 'John Anderson' on #name
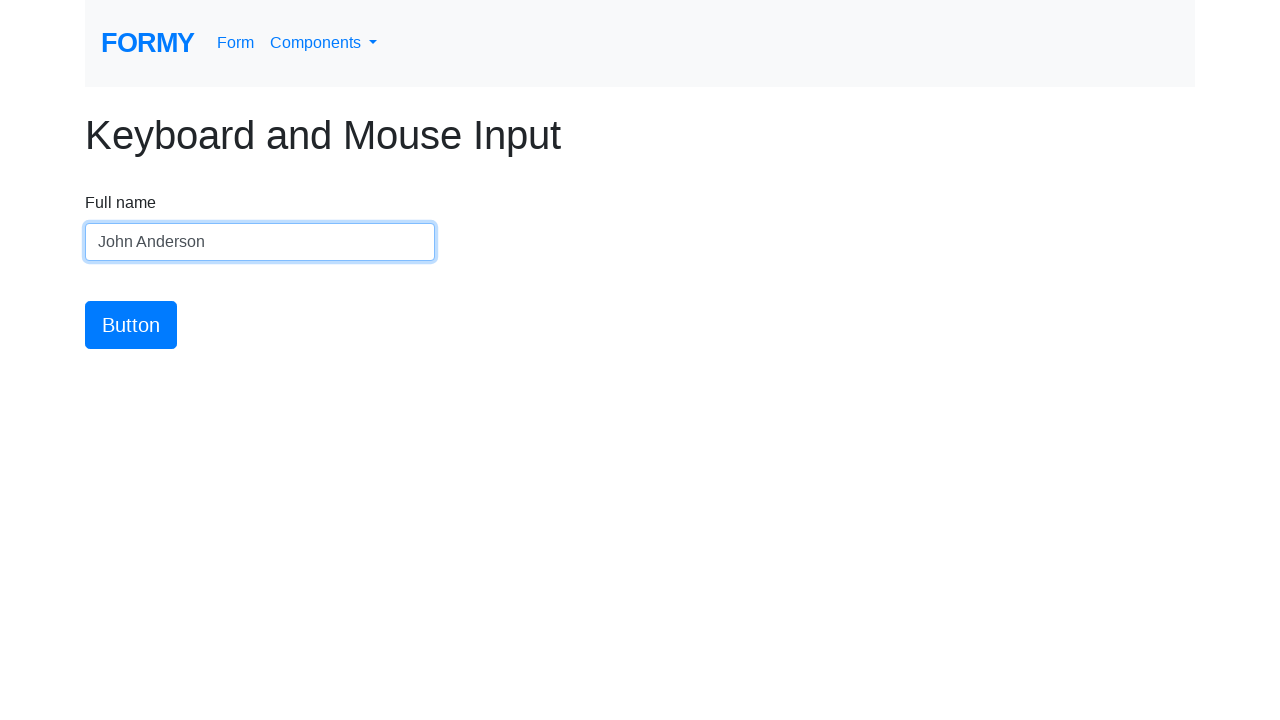

Clicked the submit button at (131, 325) on #button
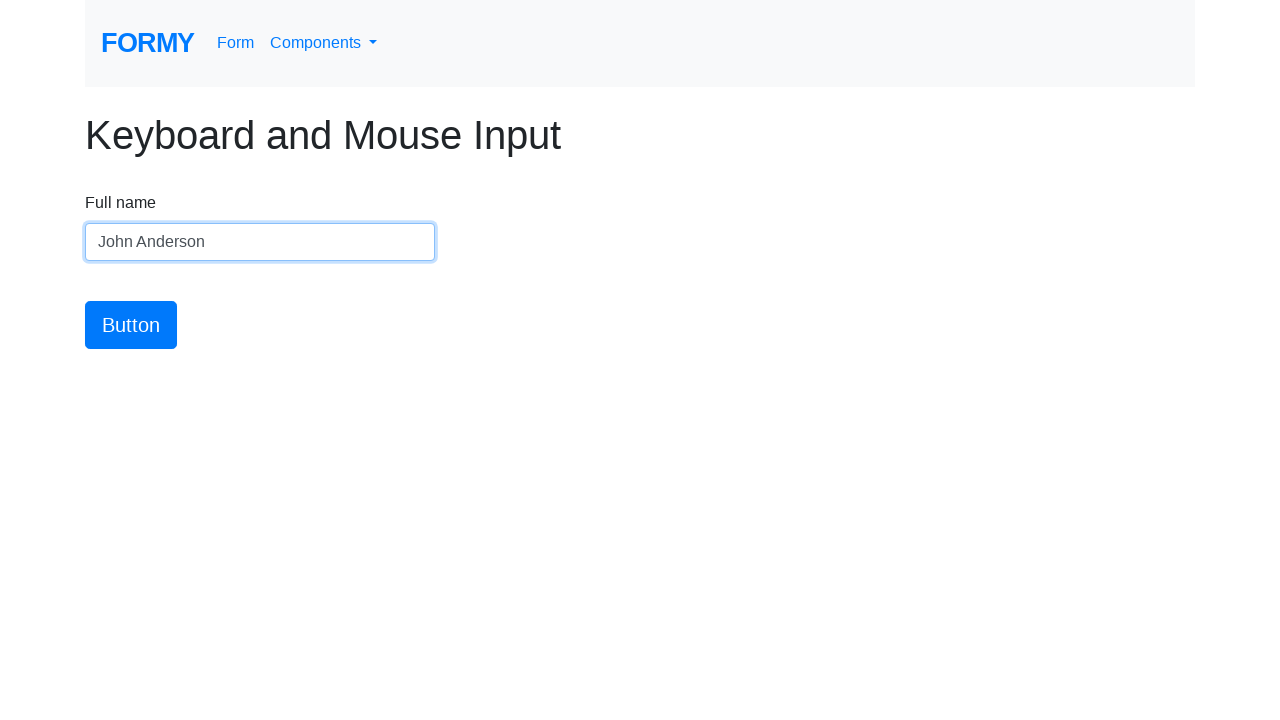

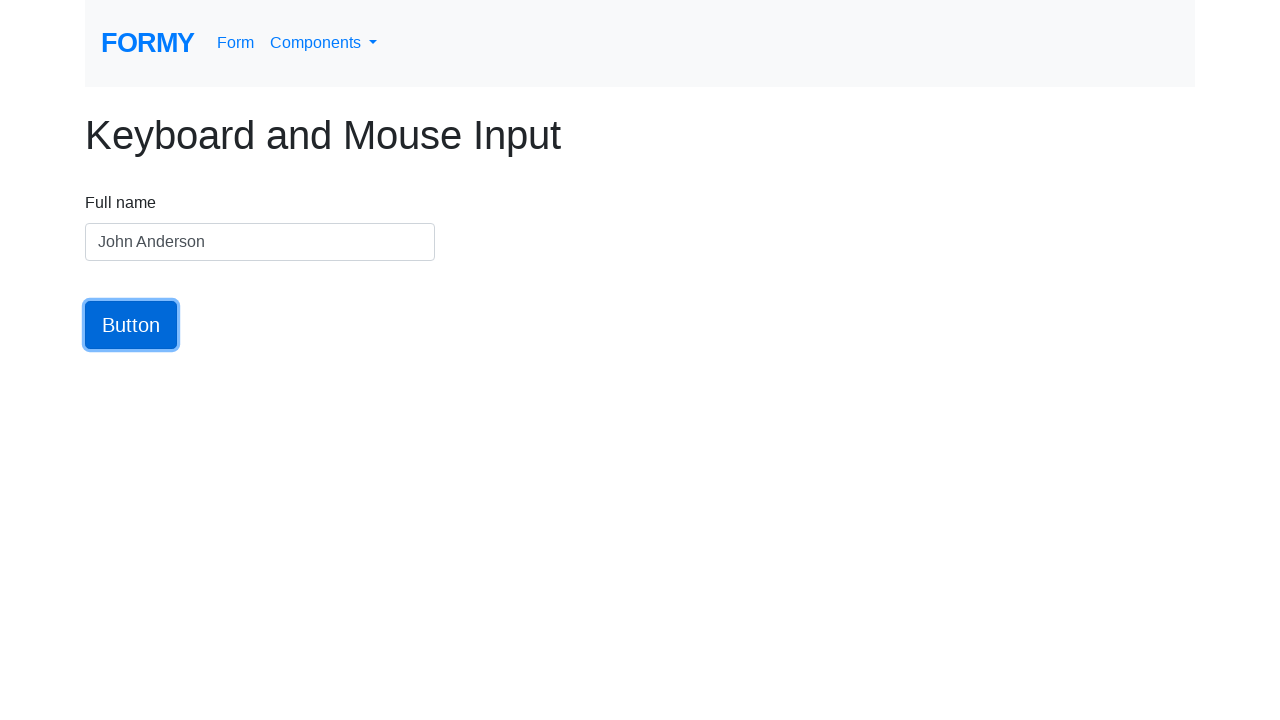